Tests flight booking flow by selecting departure and destination cities, choosing a flight, filling passenger details, and completing the purchase

Starting URL: https://blazedemo.com

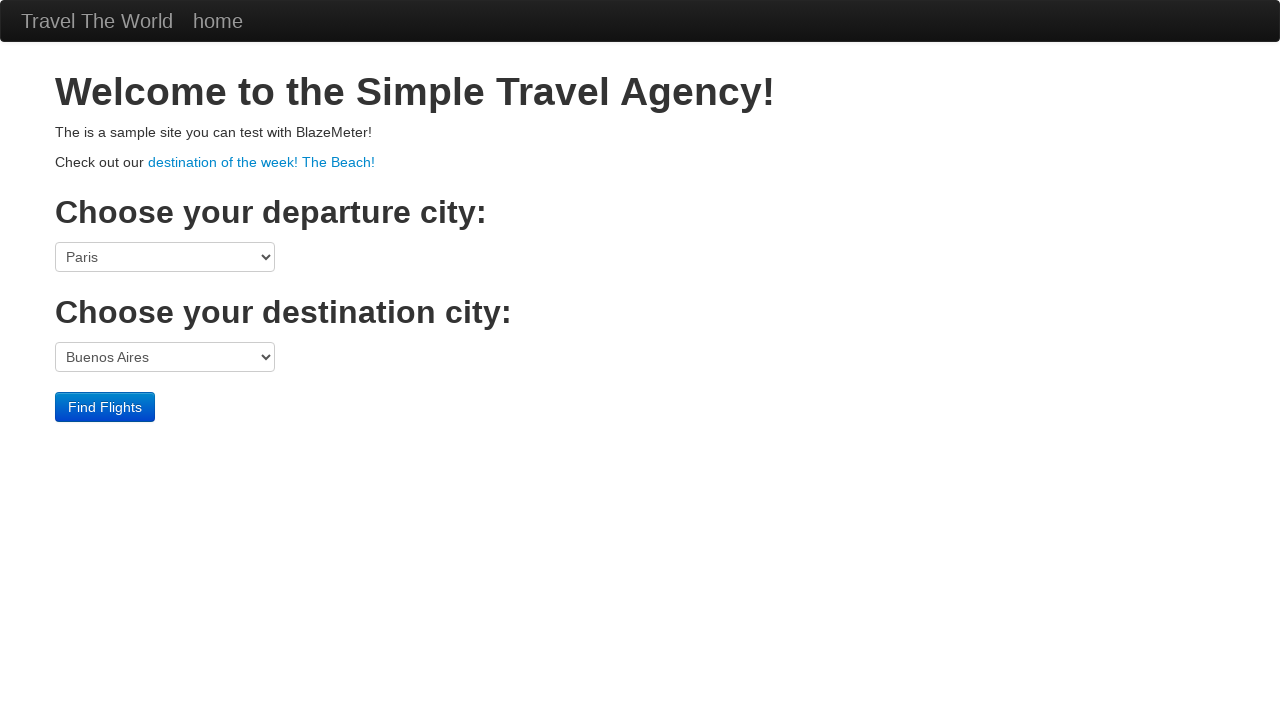

Selected Paris as departure city from dropdown on xpath=//body/div[3]/form[1]/select[1]
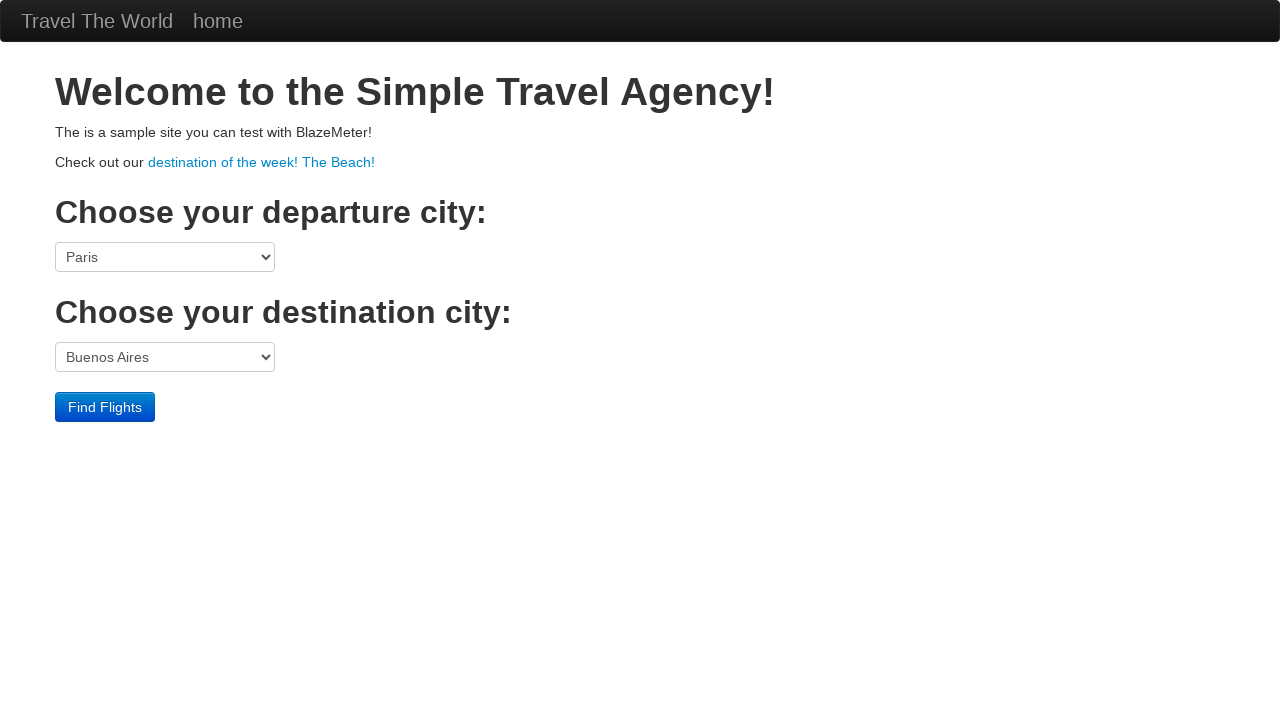

Selected Berlin as destination city from dropdown on xpath=//body/div[3]/form[1]/select[2]
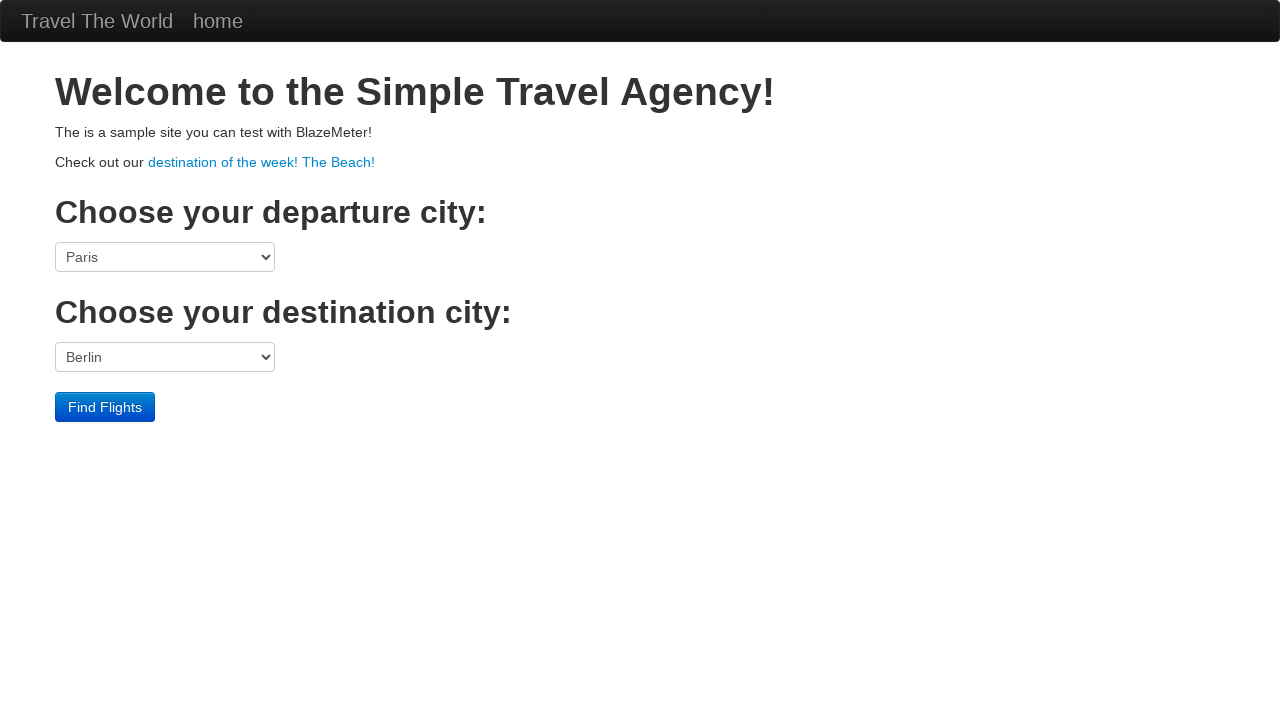

Clicked Find Flights button at (105, 407) on xpath=//input[@type='submit']
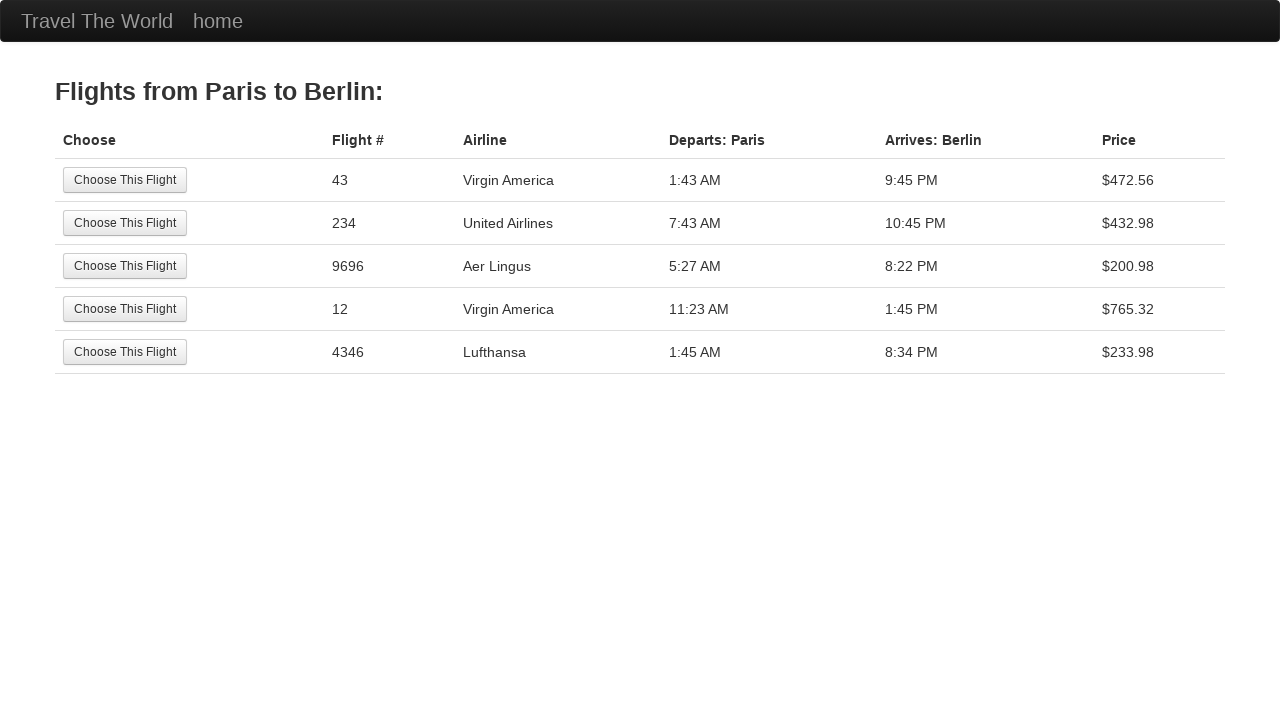

Flight results loaded and first flight option is available
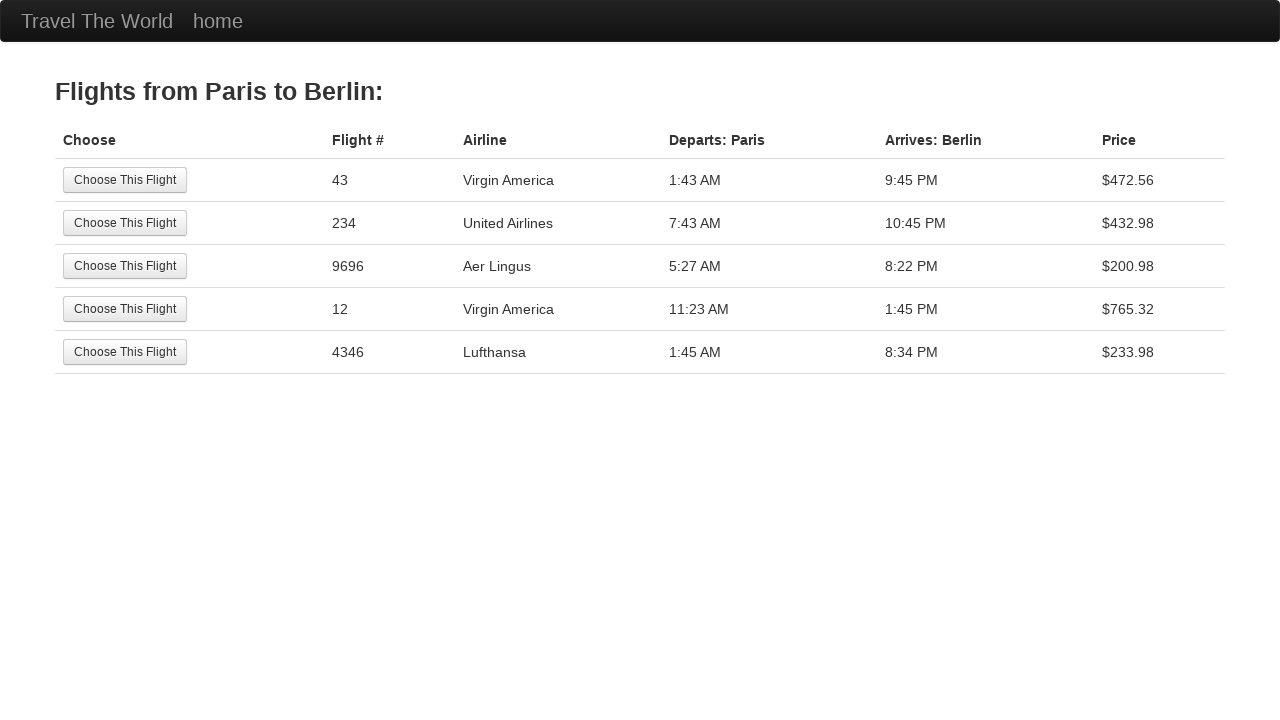

Selected first flight from results at (125, 180) on xpath=//tbody//tr[1]//td[1]//input[1]
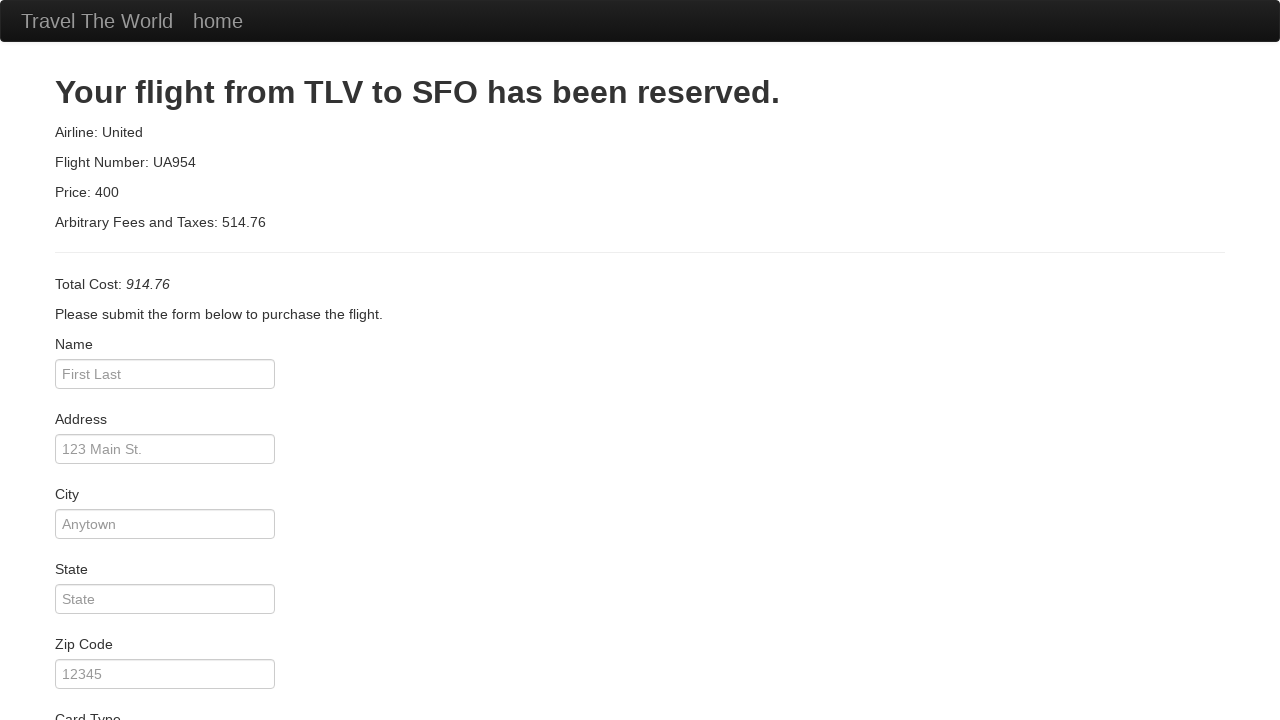

Filled passenger name as 'John Smith' on //input[@id='inputName']
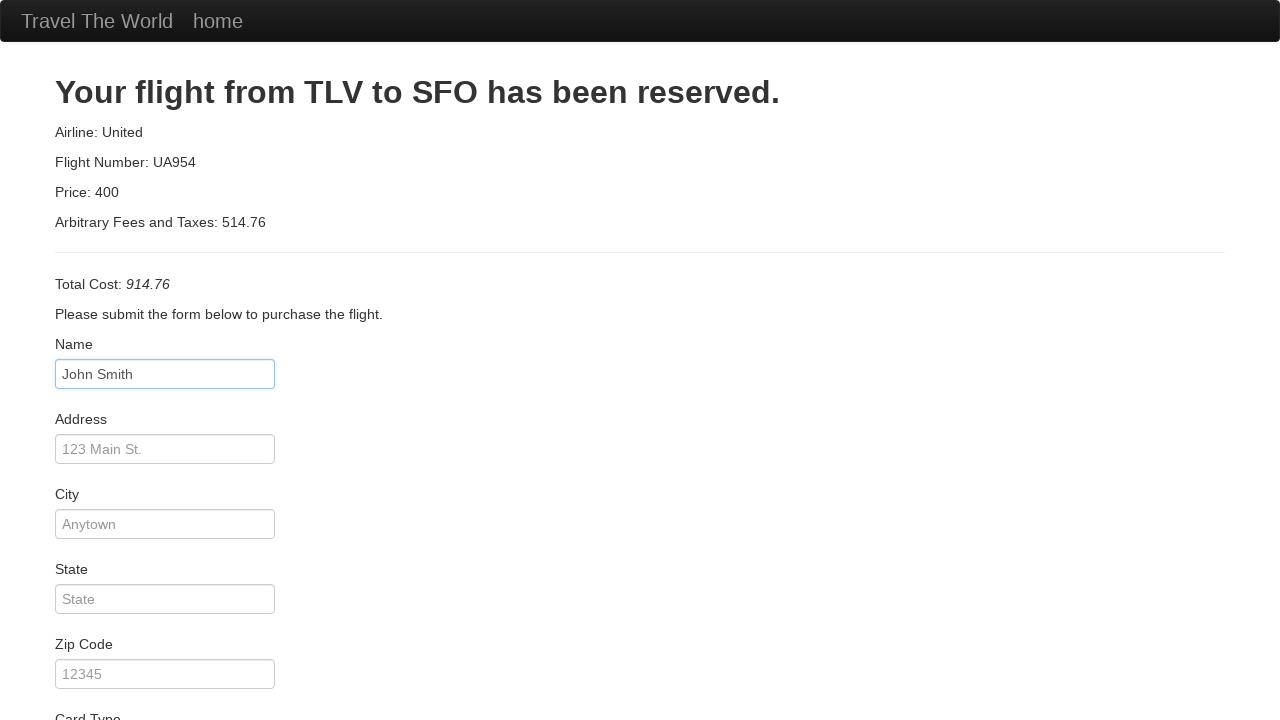

Filled passenger address as '123 Main Street, New York' on //input[@id='address']
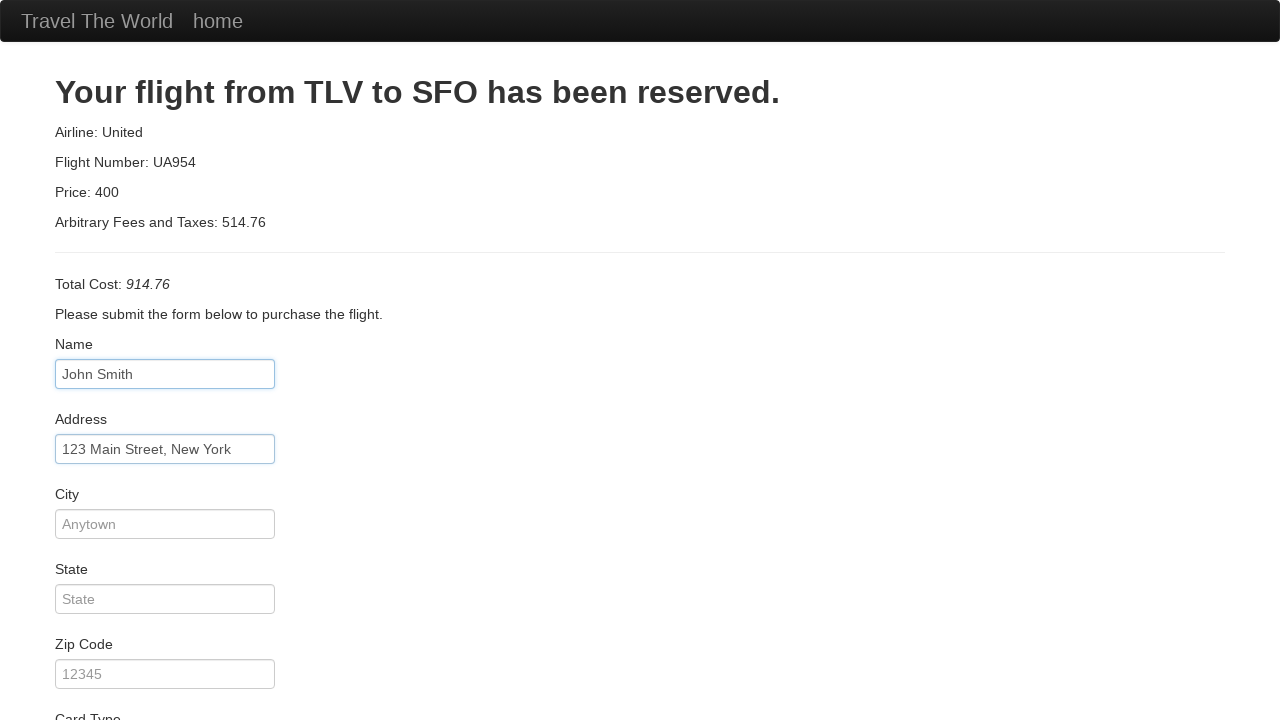

Clicked Purchase Flight button at (118, 685) on xpath=//input[@type='submit']
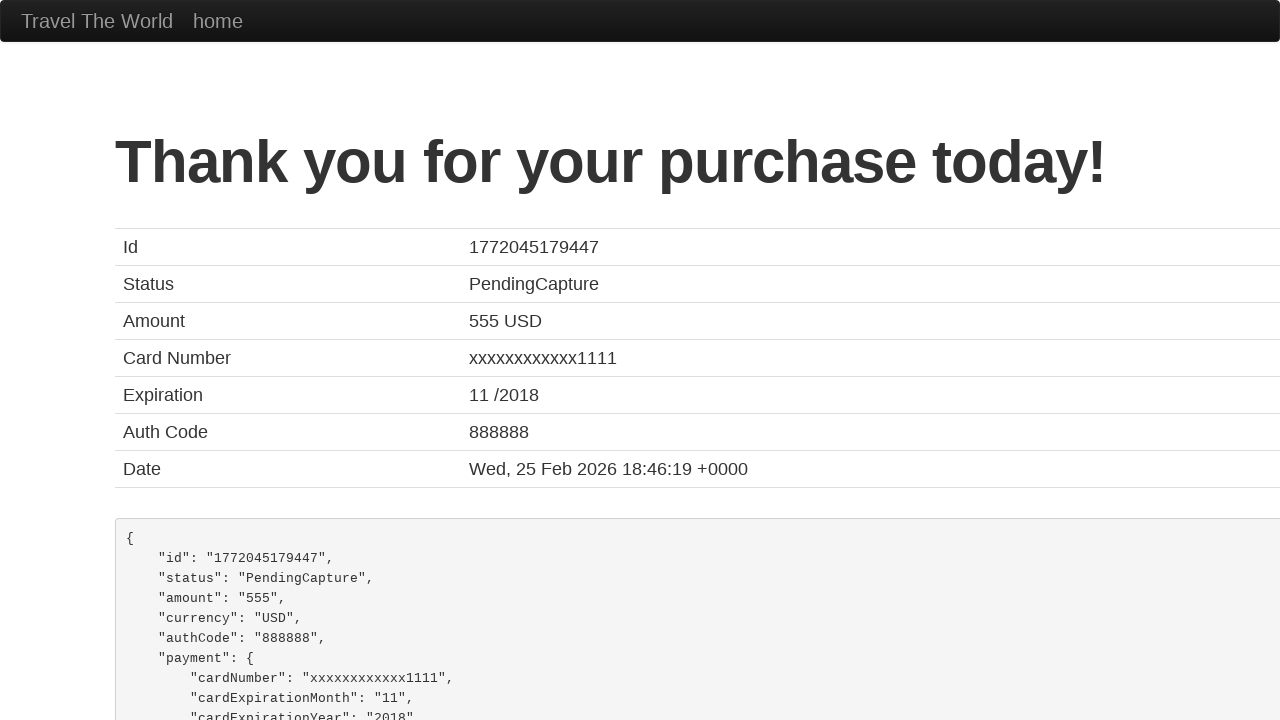

Confirmation page loaded
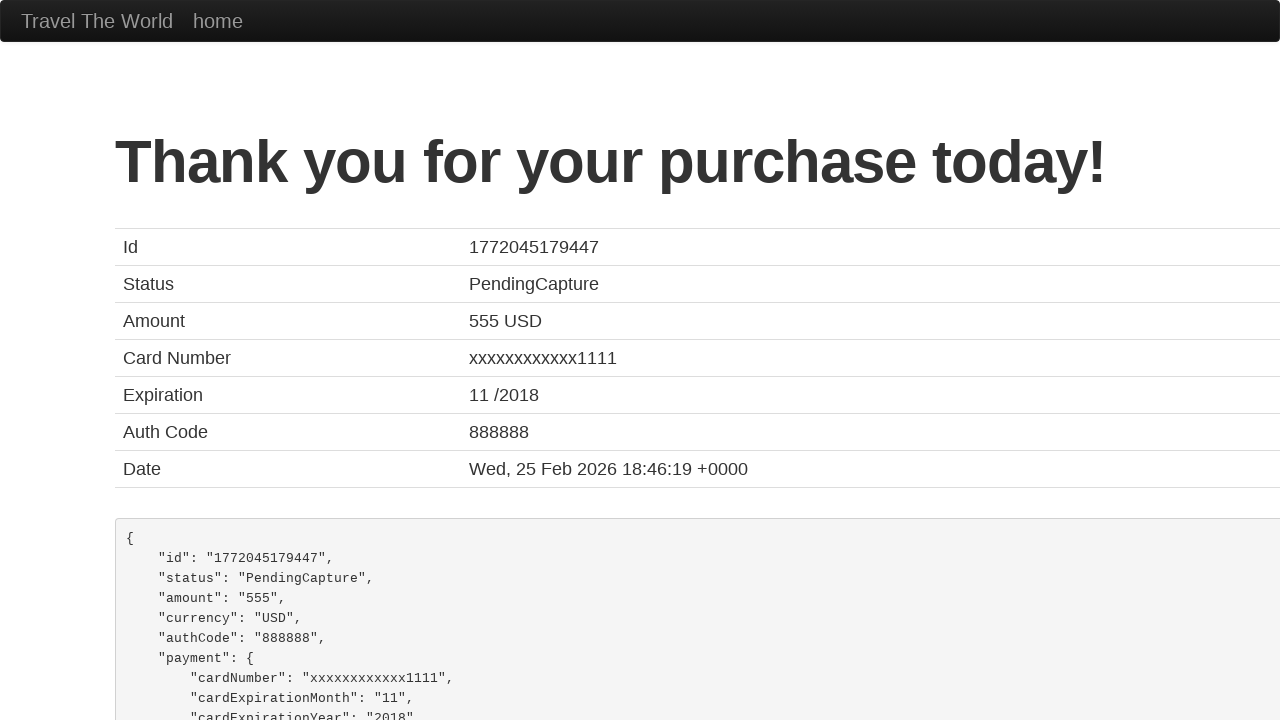

Retrieved confirmation message: Thank you for your purchase today!
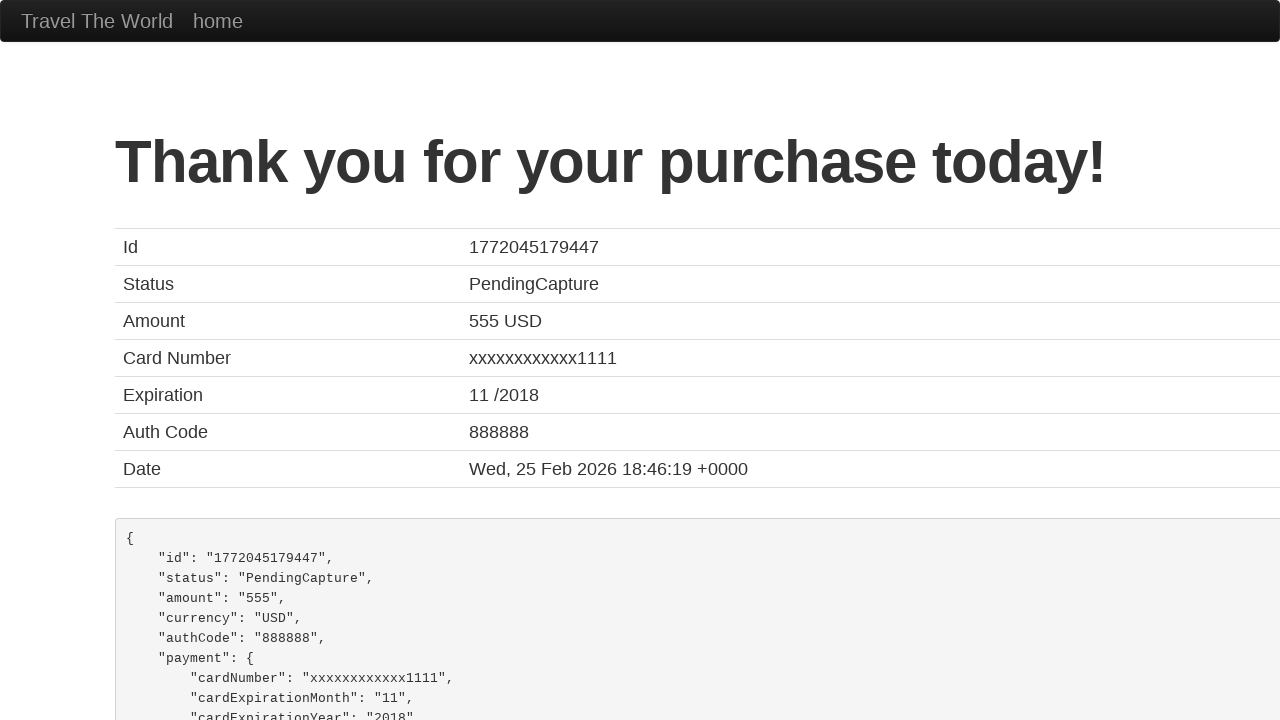

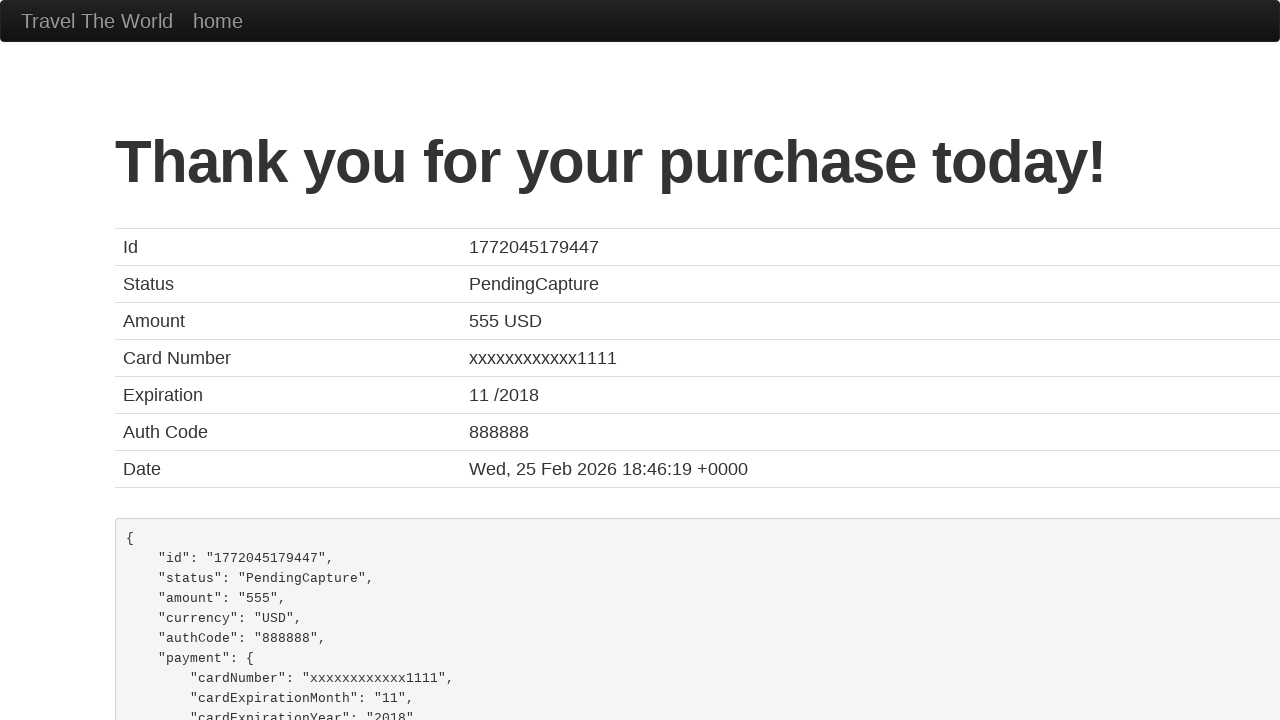